Tests various UI elements on an automation practice page including checkboxes, radio buttons, show/hide functionality, alerts, and mouse hover actions

Starting URL: https://rahulshettyacademy.com/AutomationPractice/

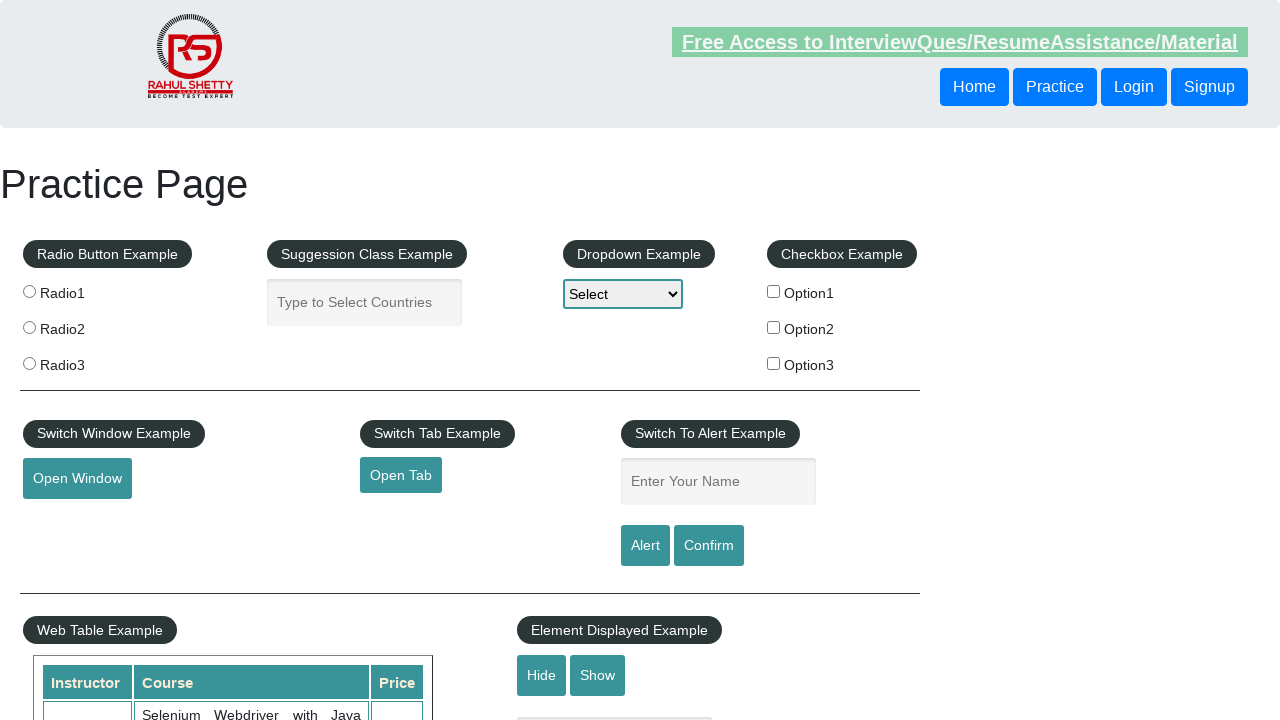

Located all checkbox elements
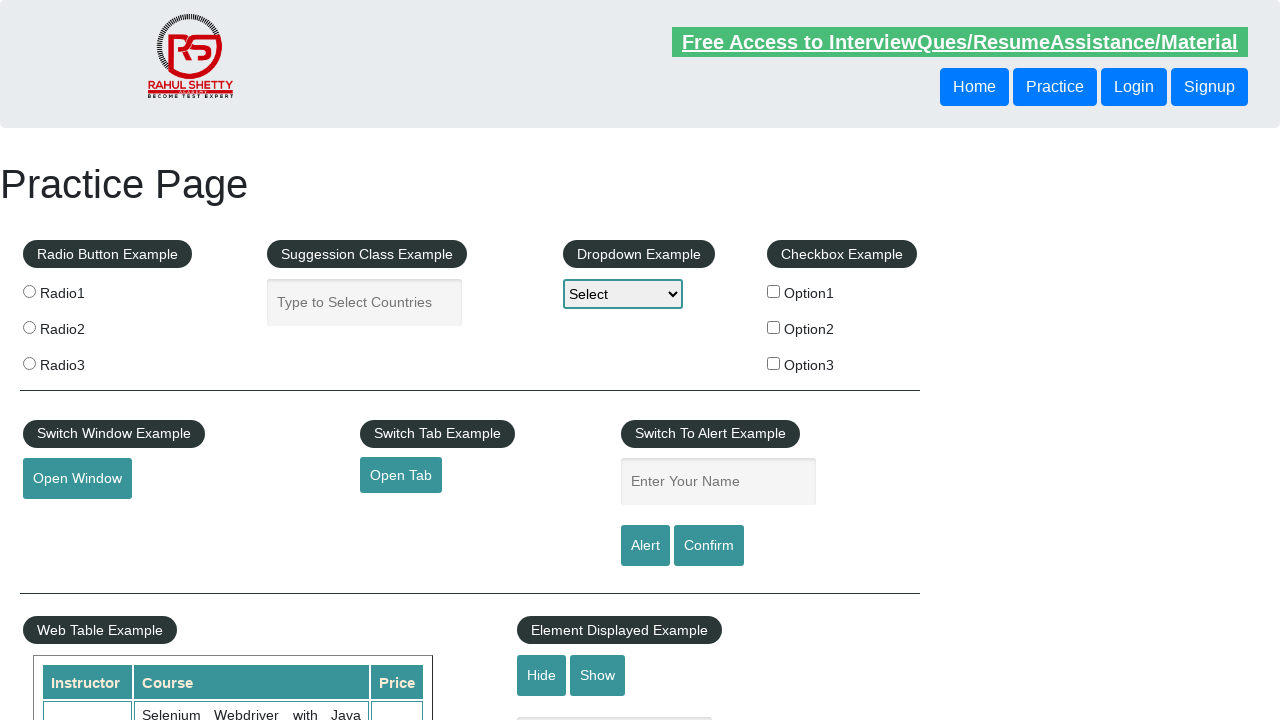

Clicked checkbox with value 'option2' at (774, 327) on xpath=//input[@type='checkbox'] >> nth=1
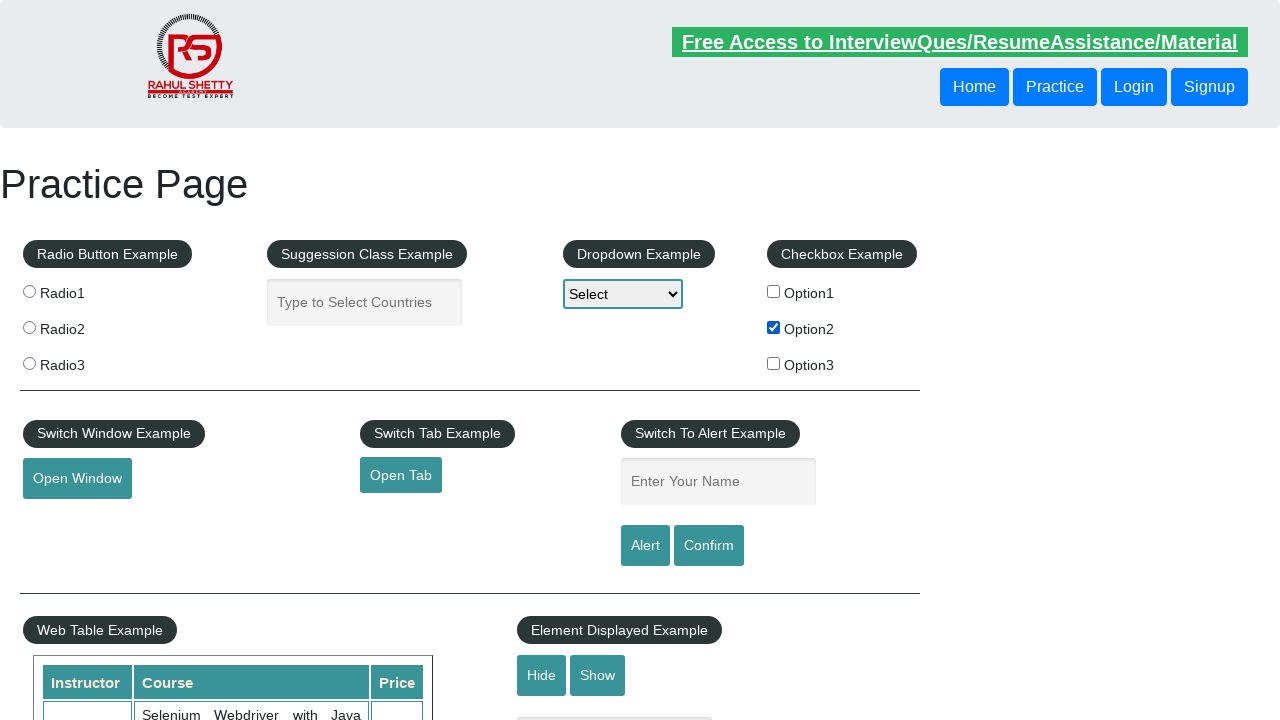

Located all radio button elements
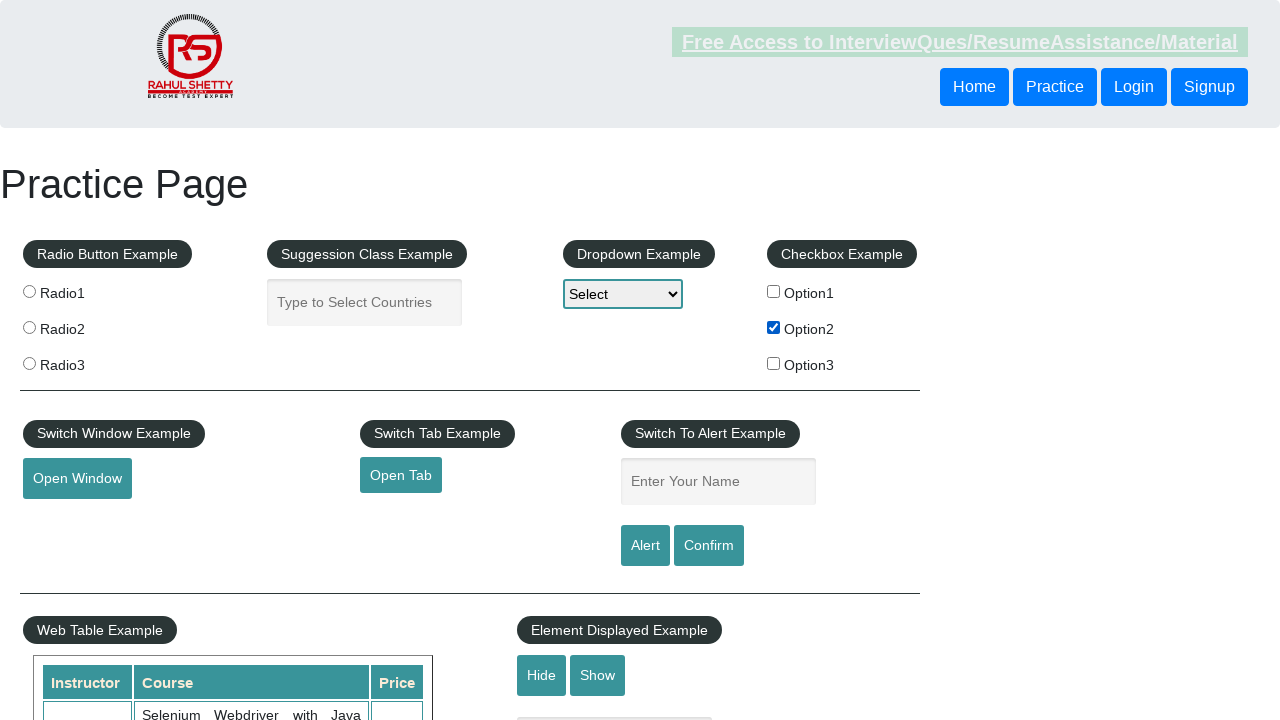

Clicked radio button with value 'radio2' at (29, 327) on xpath=//input[@type='radio'] >> nth=1
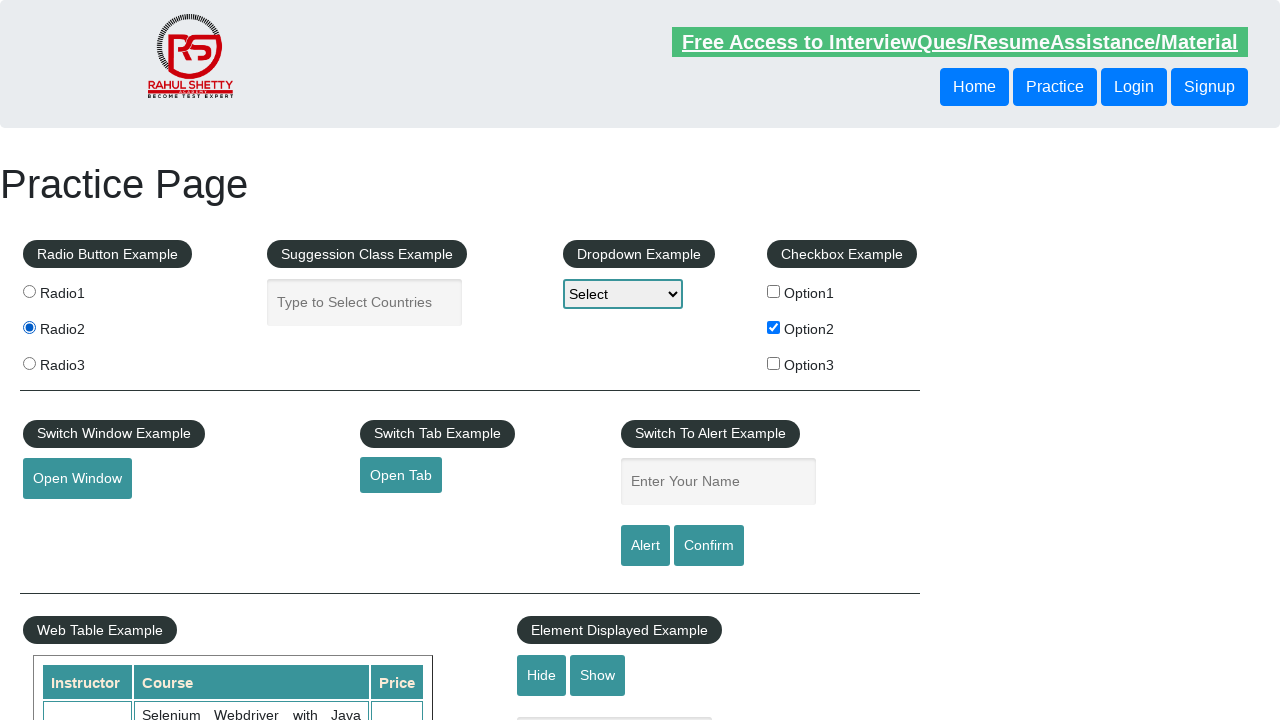

Clicked hide textbox button at (542, 675) on #hide-textbox
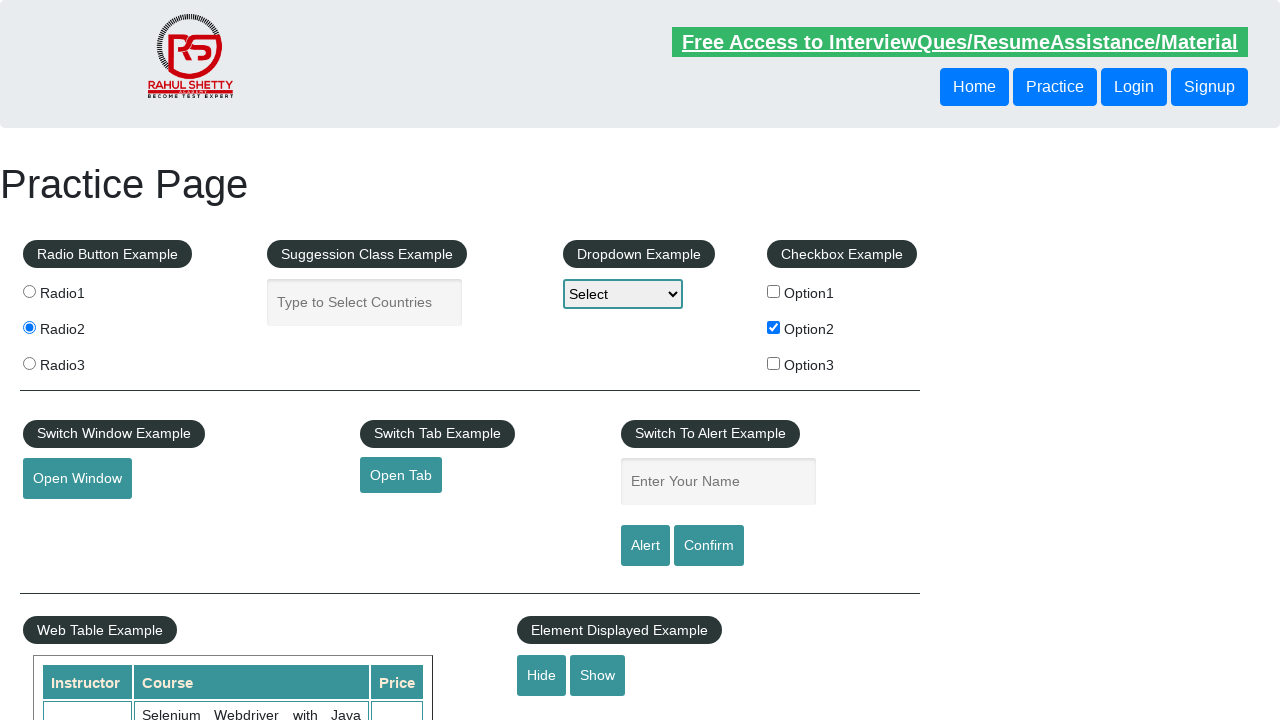

Filled name field with 'madhu' on #name
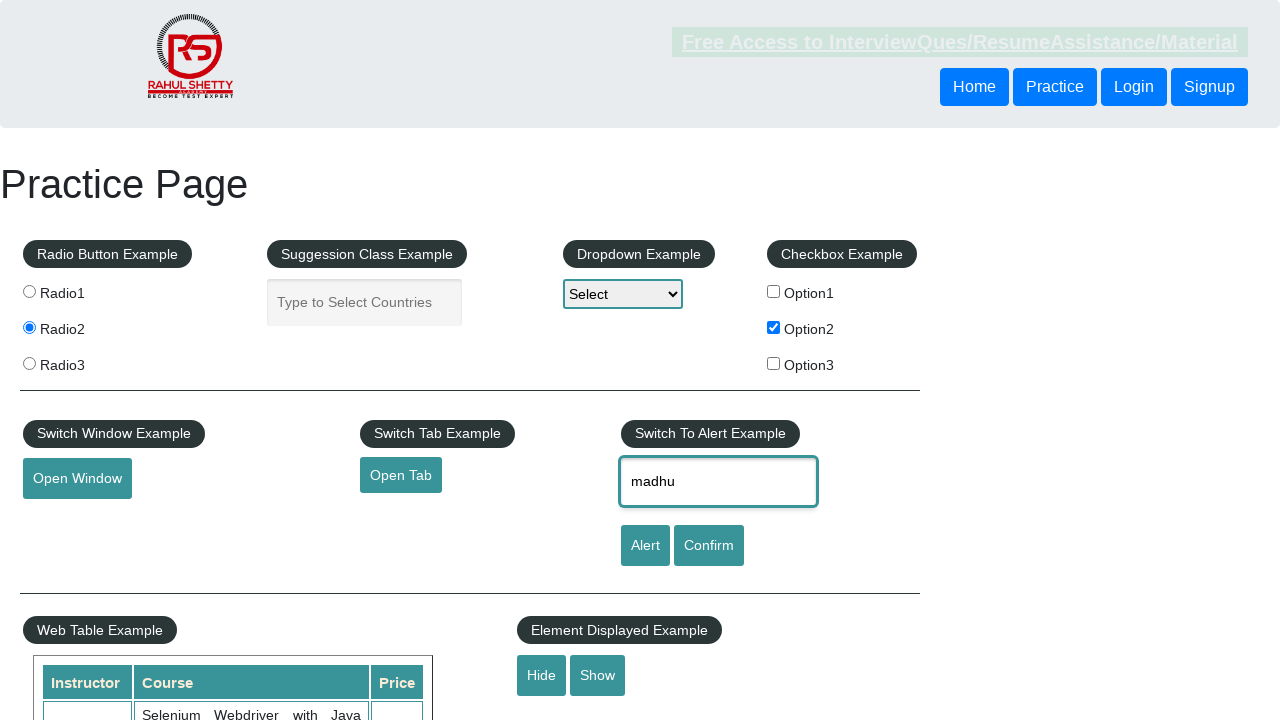

Clicked alert button at (645, 546) on #alertbtn
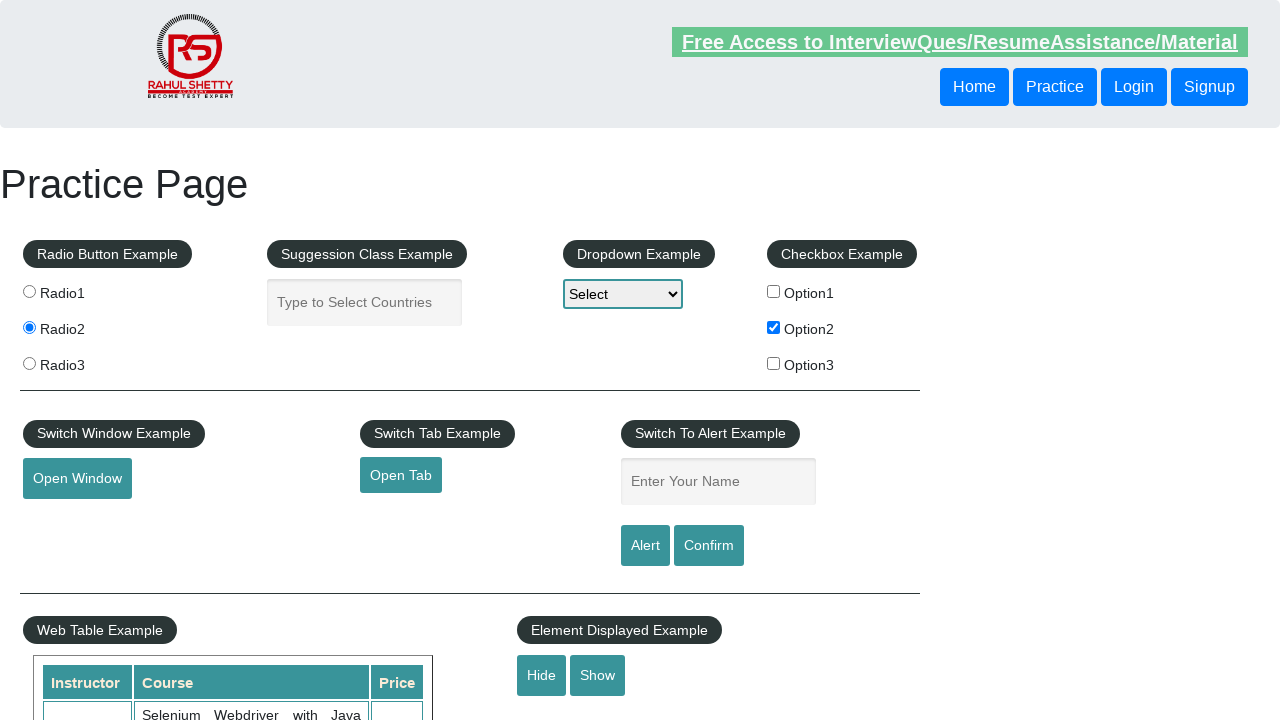

Set up dialog handler to accept alerts
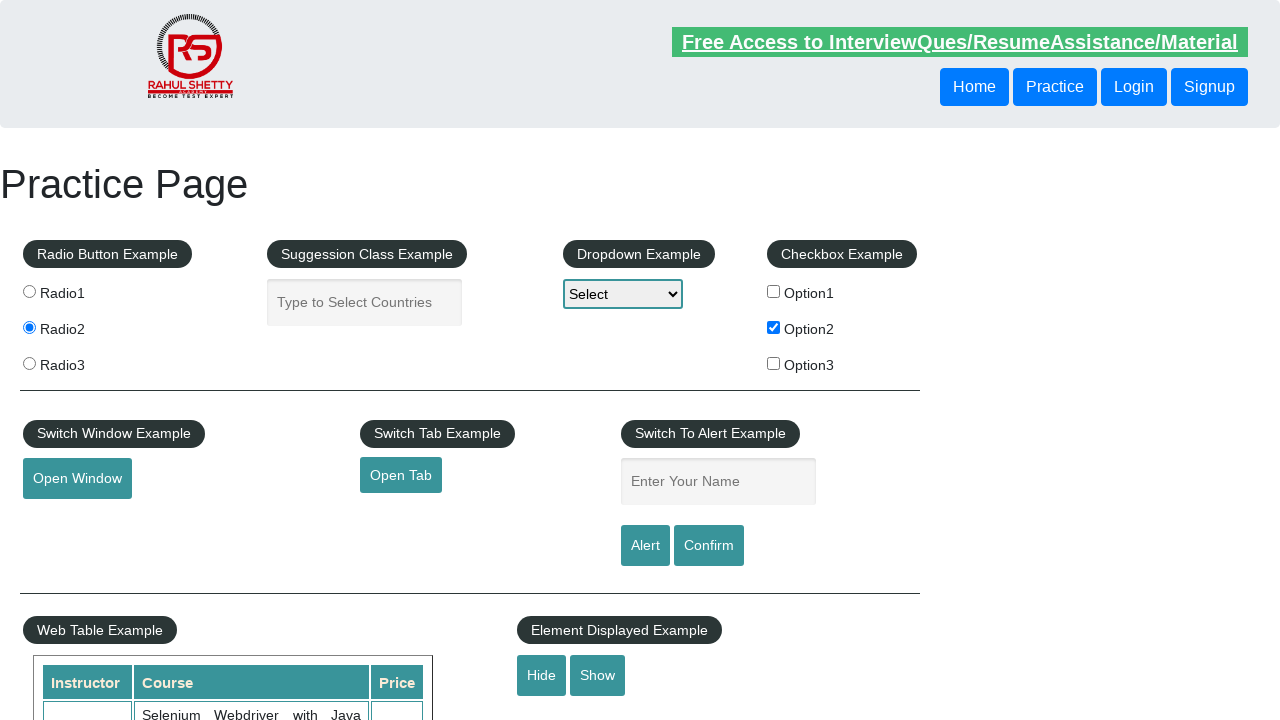

Scrolled mousehover element into view
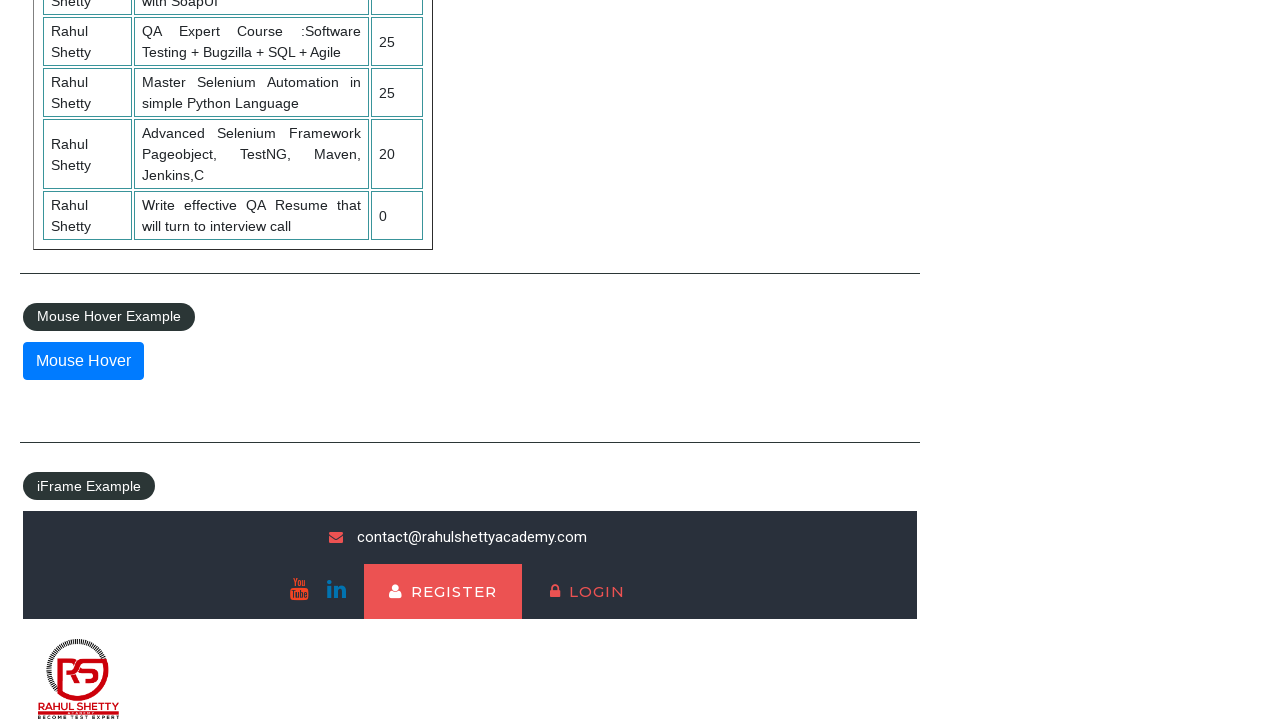

Hovered over mousehover element at (83, 361) on #mousehover
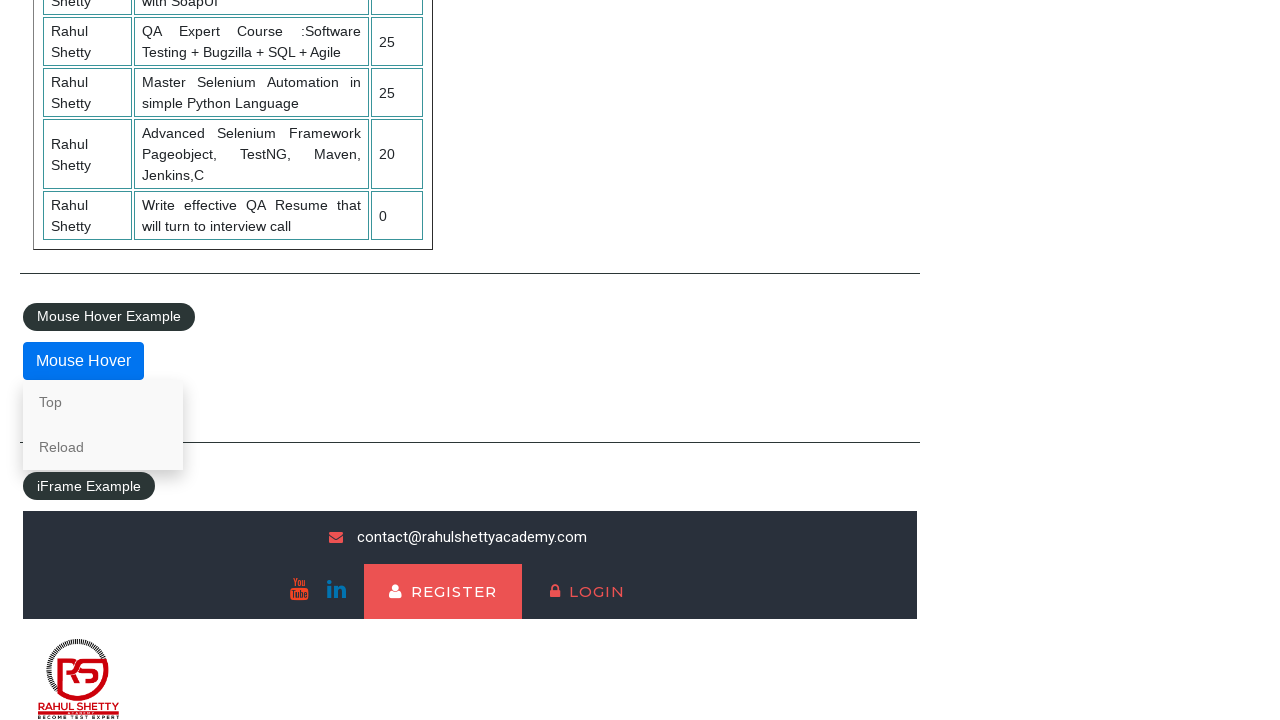

Clicked 'Top' option from hover menu at (103, 402) on text=Top
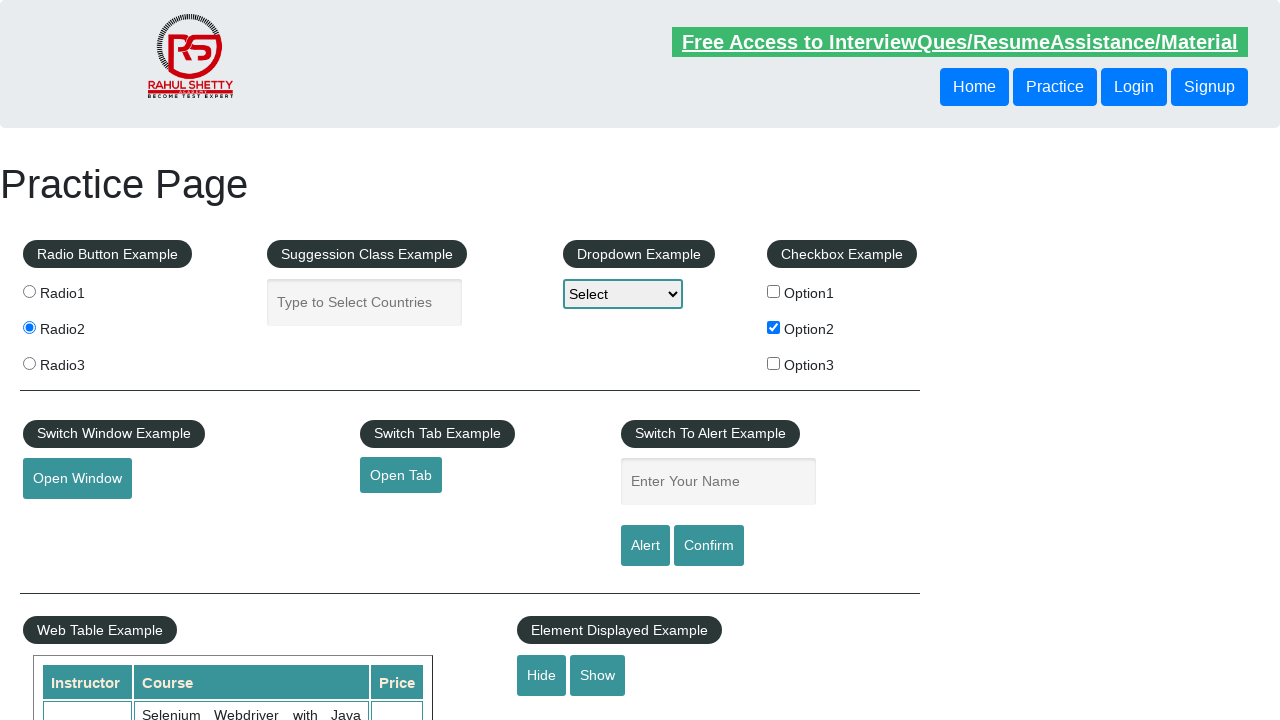

Scrolled to bottom of page
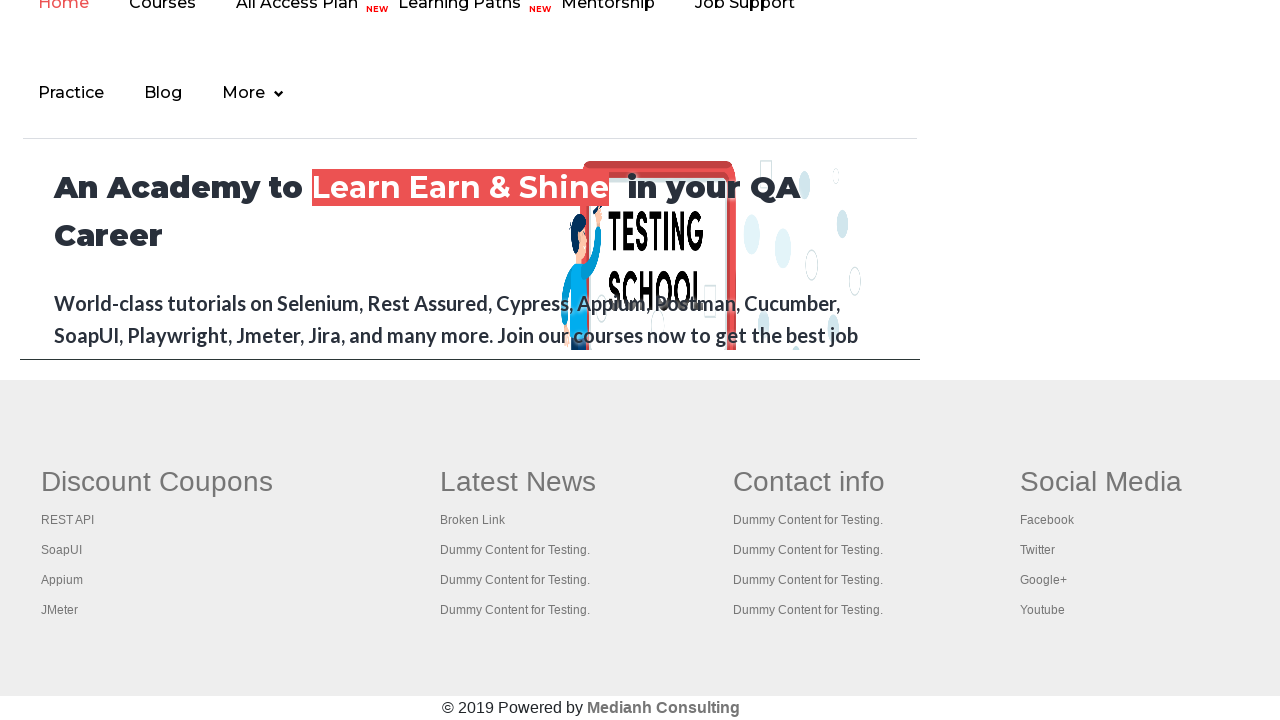

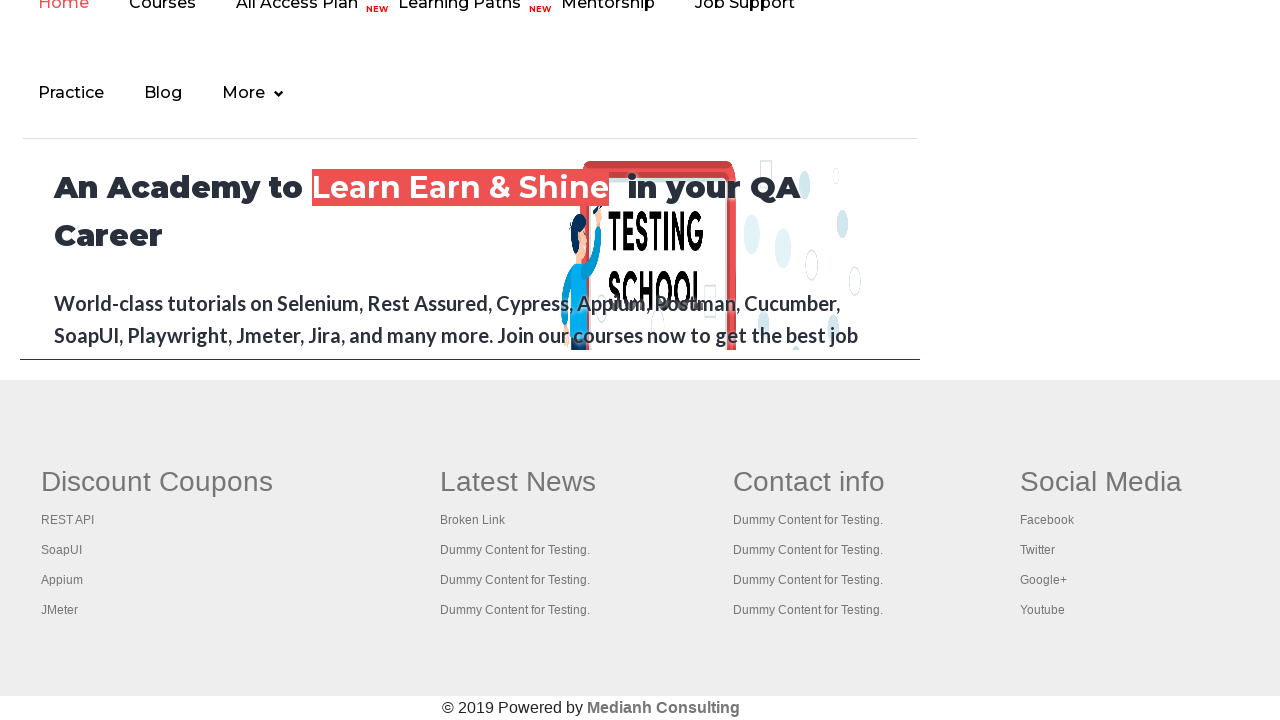